Tests login failure with invalid credentials and verifies error message is displayed

Starting URL: https://the-internet.herokuapp.com/login

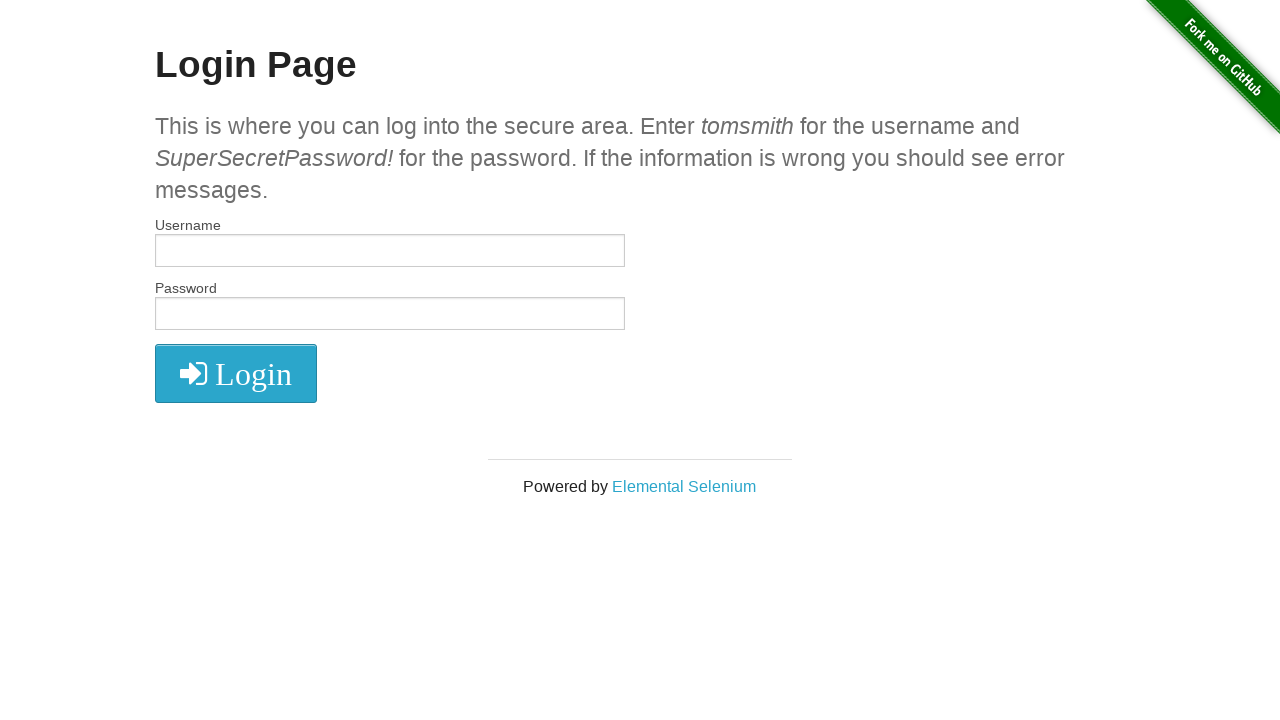

Filled username field with 'incorrectuser' on #username
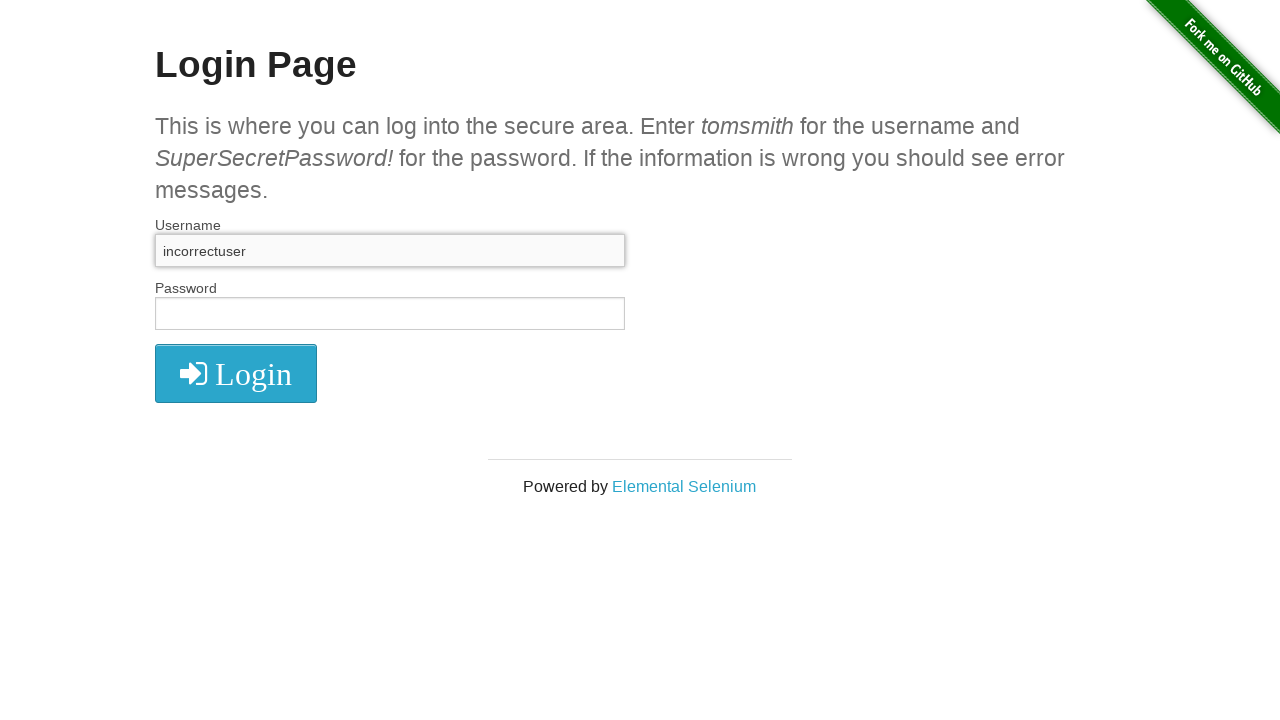

Filled password field with 'wrongpassword' on #password
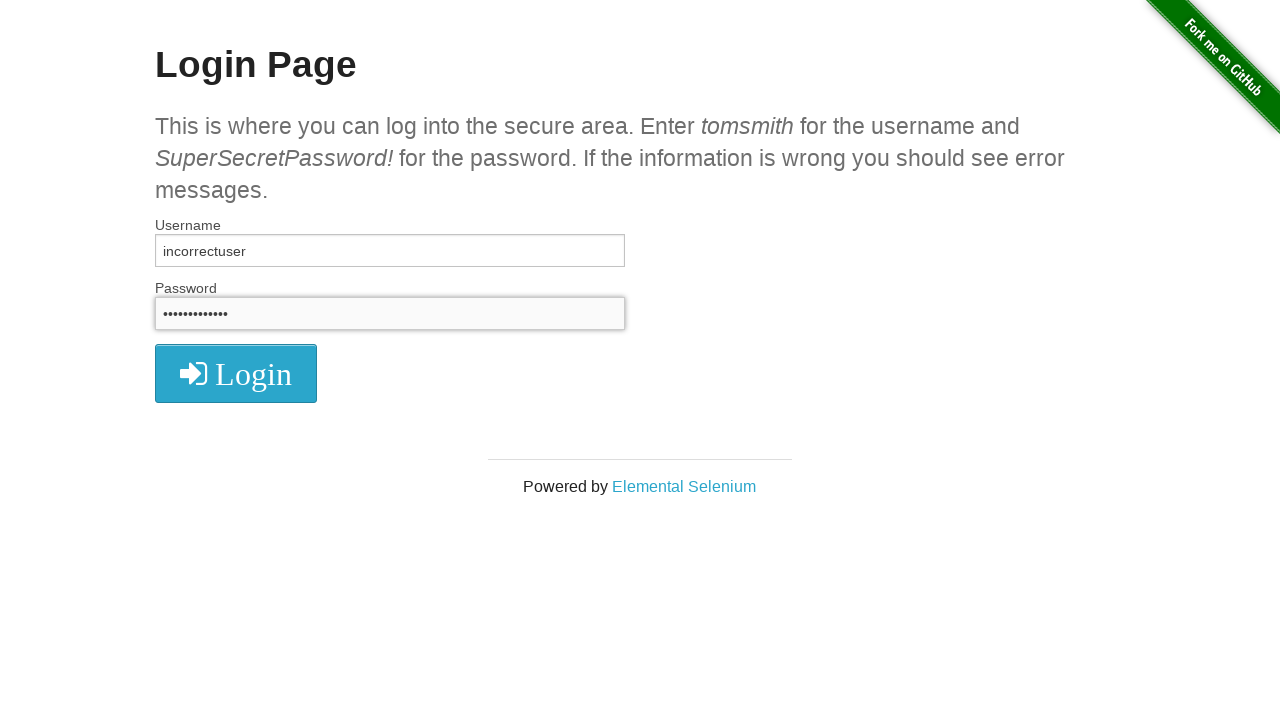

Clicked login button to submit invalid credentials at (236, 373) on button[type='submit']
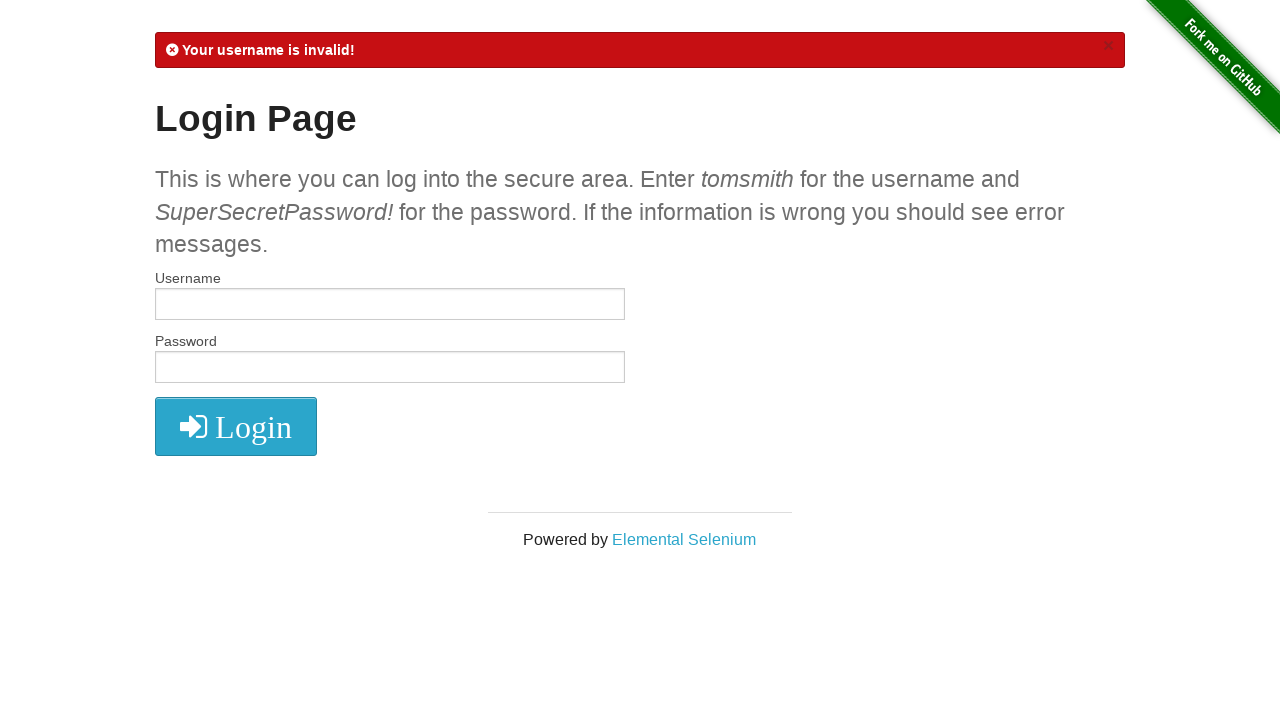

Error message appeared on login failure
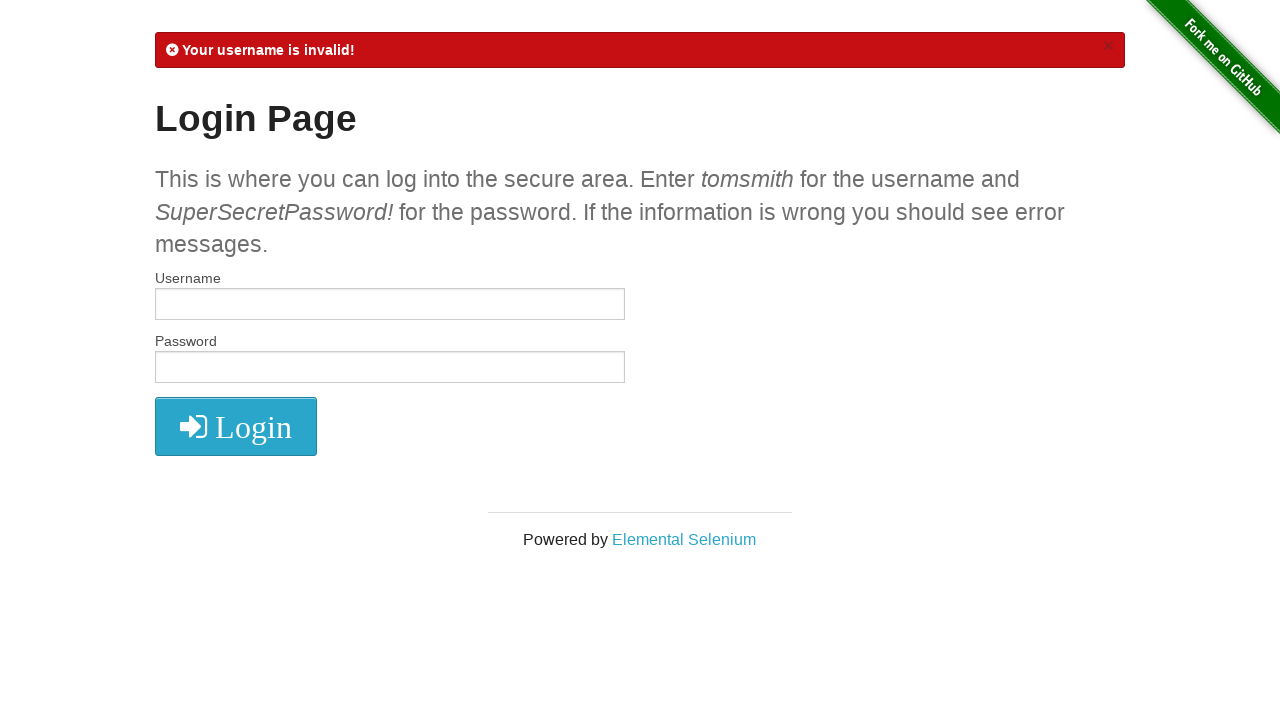

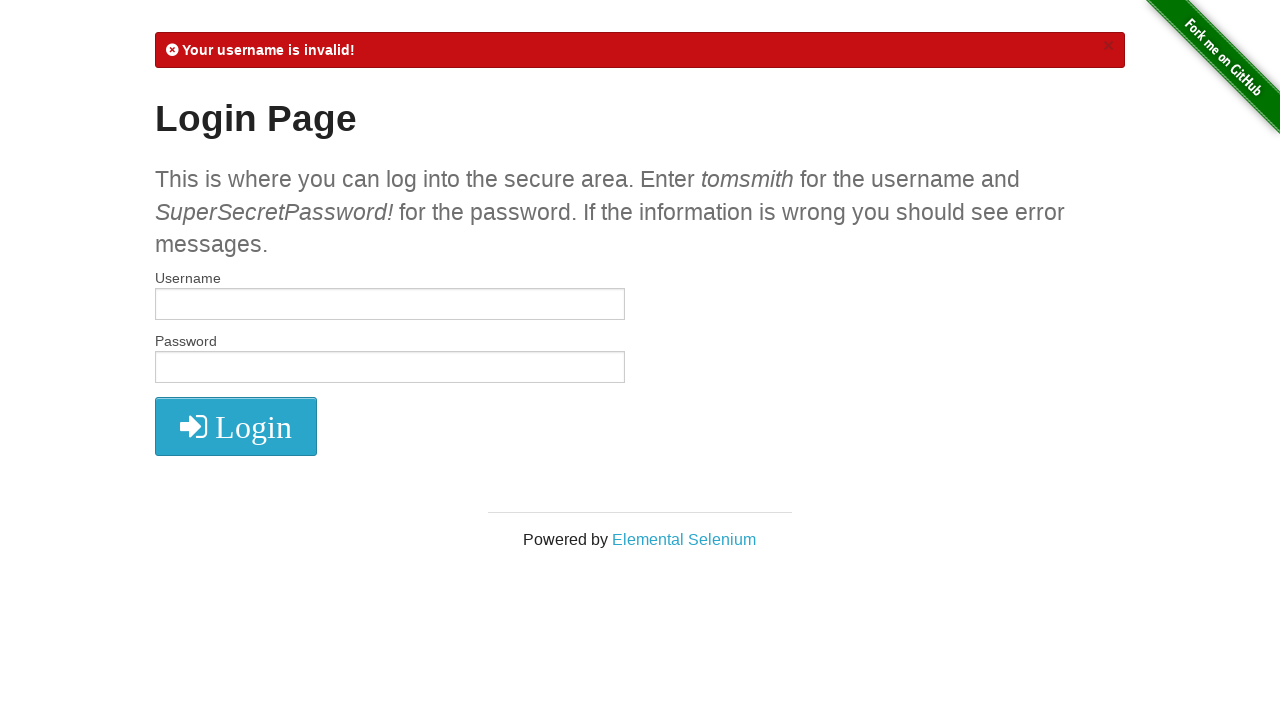